Tests Xfinity's address localization feature by entering a home address into the address field

Starting URL: https://www.xfinity.com/national/

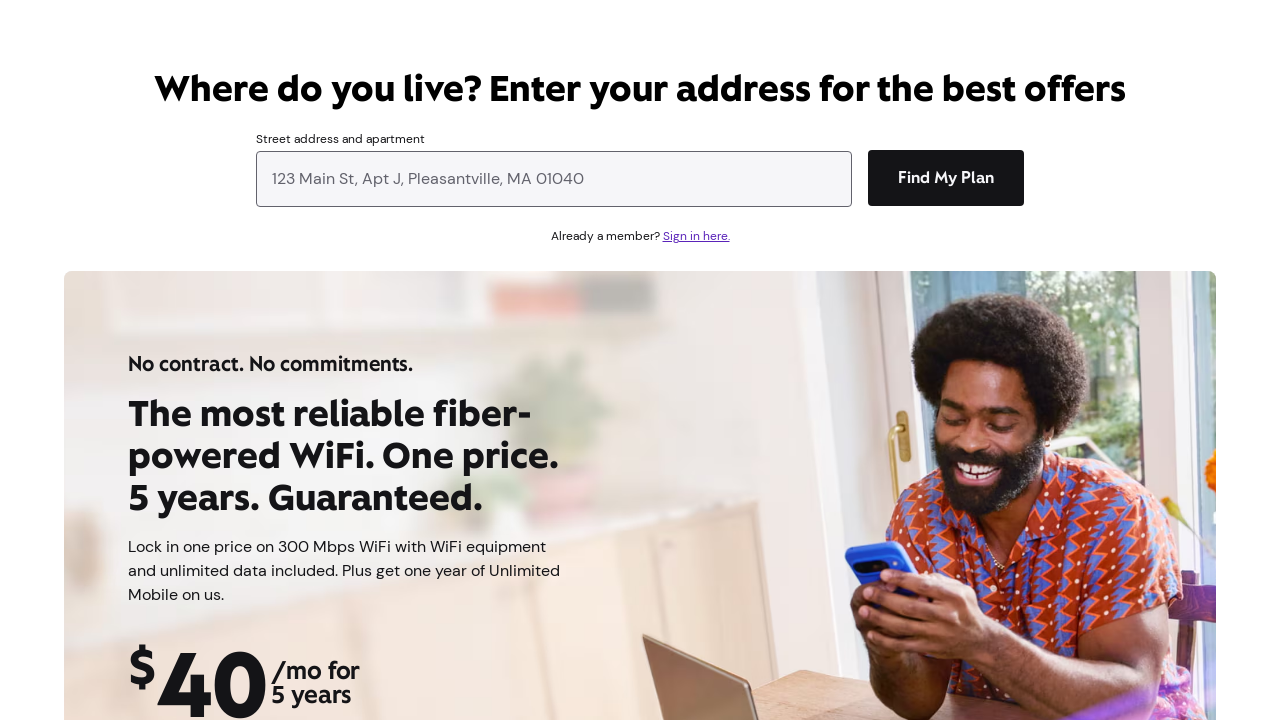

Address input field loaded and is ready for input
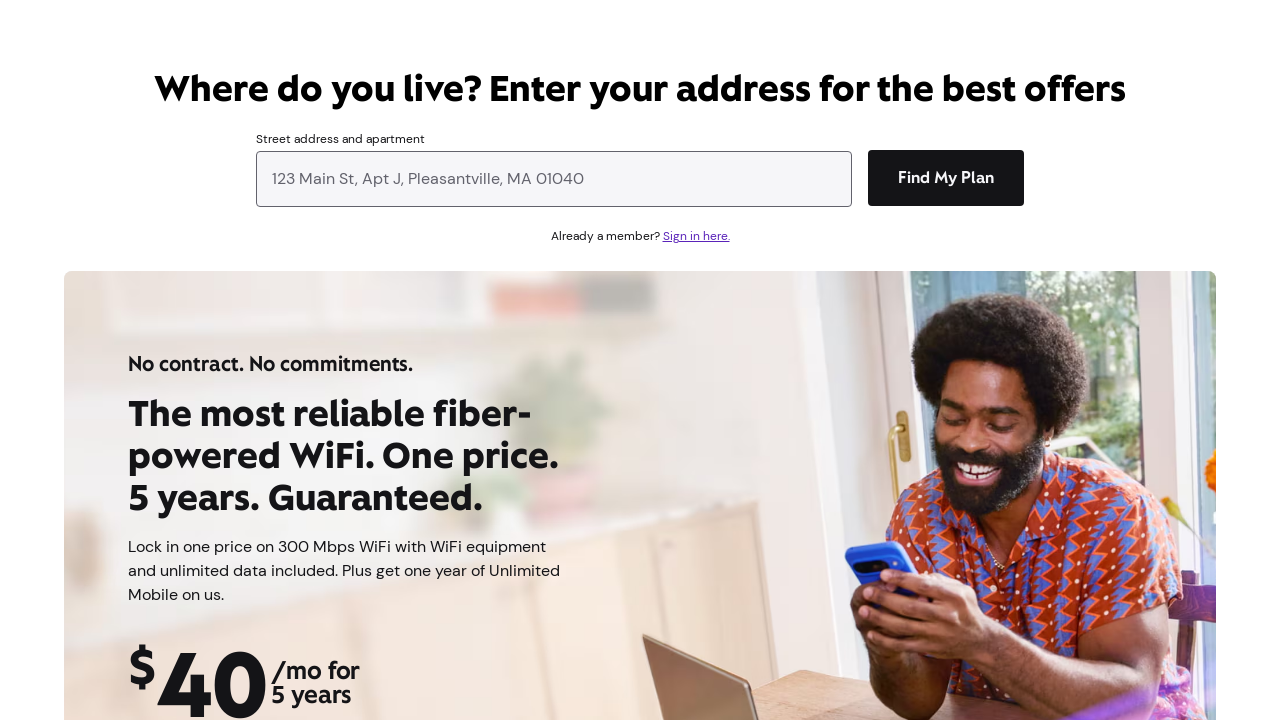

Entered home address '1132 Pennsylvania St Gary' into address field on input[name='localizationAddressField']
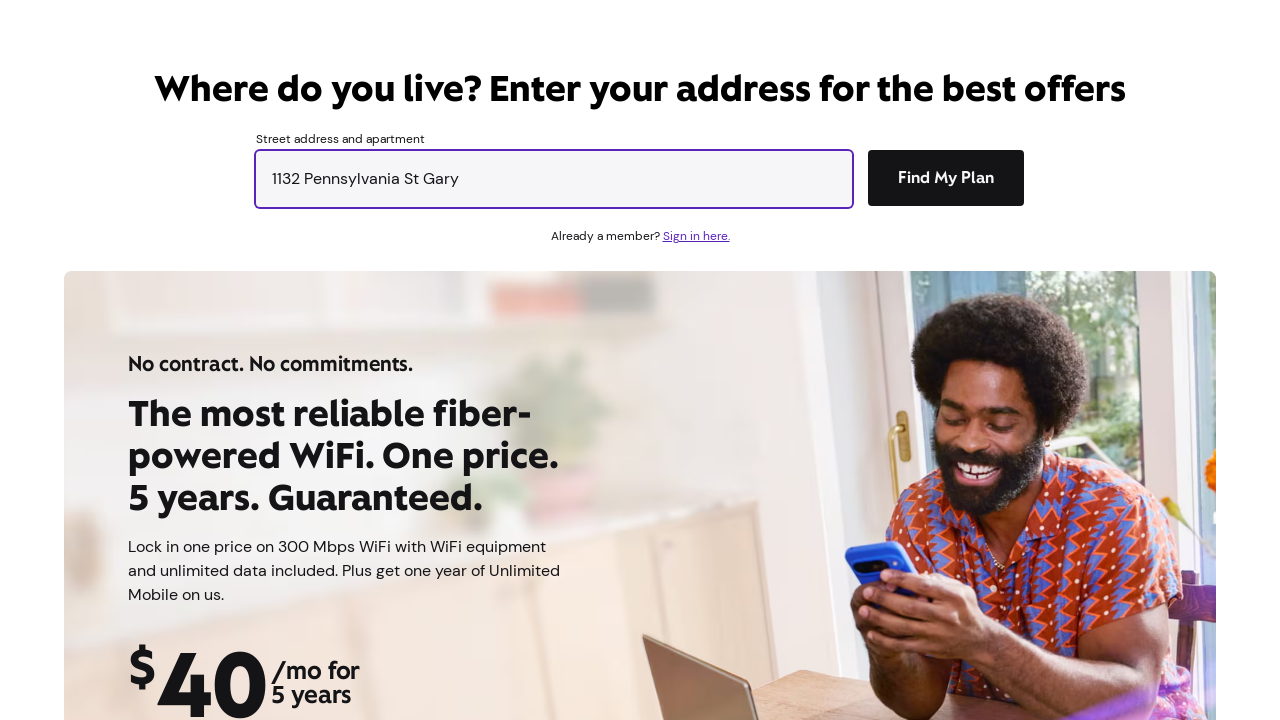

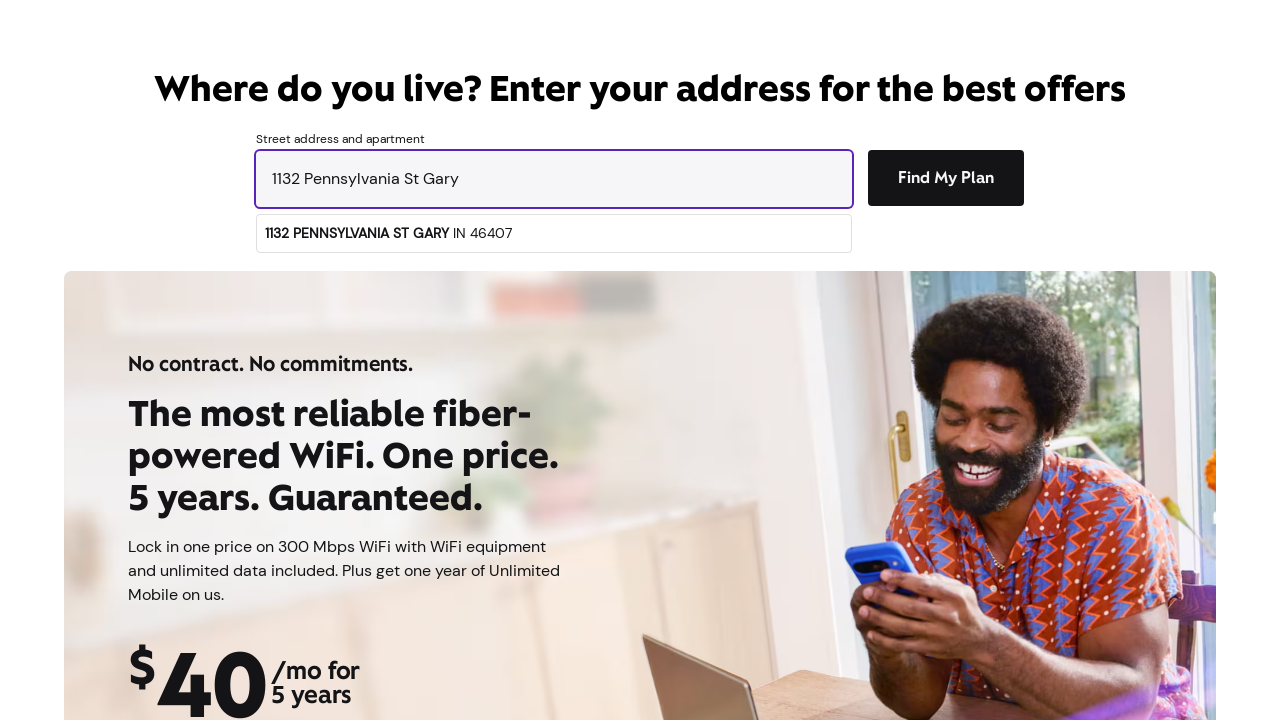